Tests various browser interactions including scrolling, mouse hover, text input, and keyboard shortcuts (copy/cut/paste) on an automation practice page

Starting URL: https://rahulshettyacademy.com/AutomationPractice/

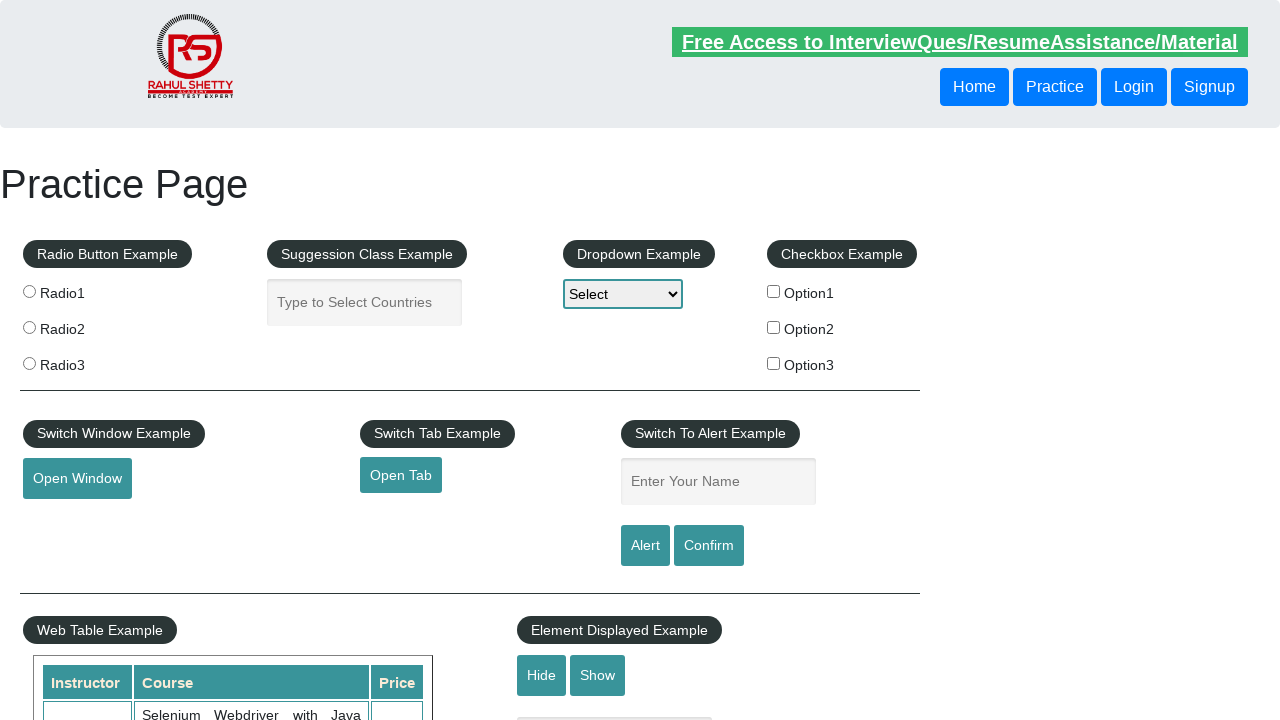

Scrolled down the page by 1000 pixels
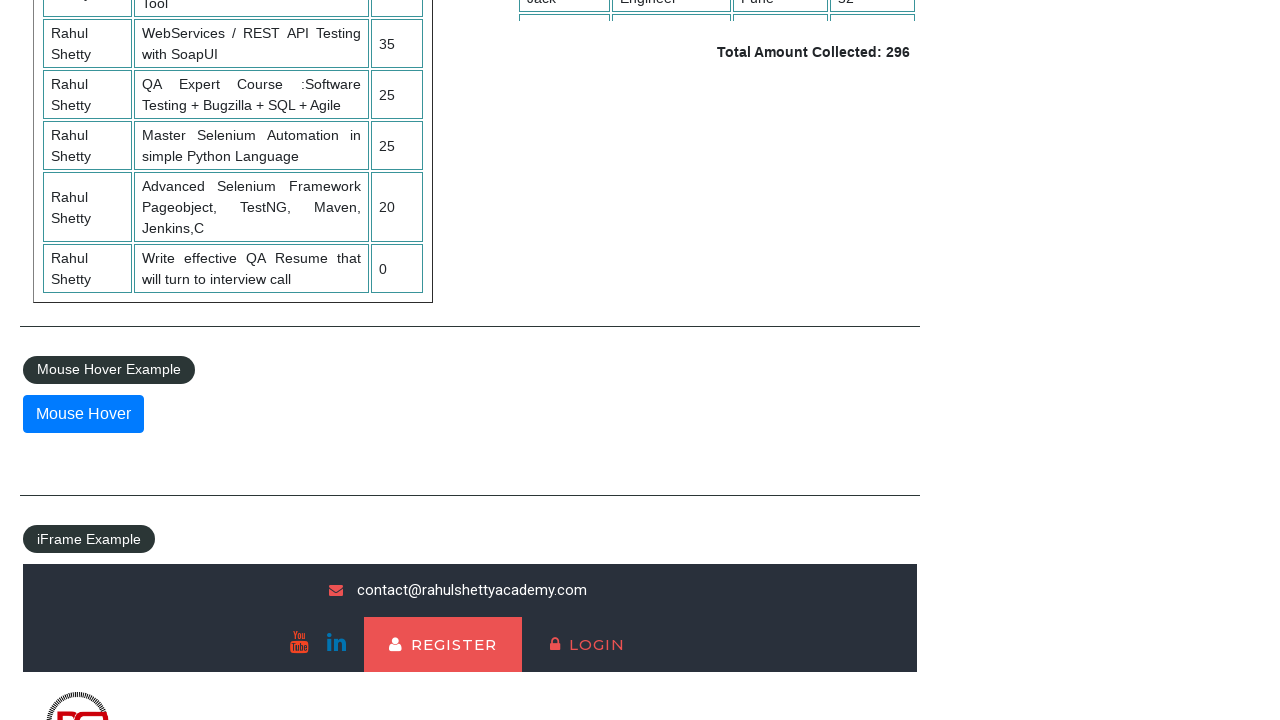

Hovered over the mouse hover button at (83, 414) on button#mousehover
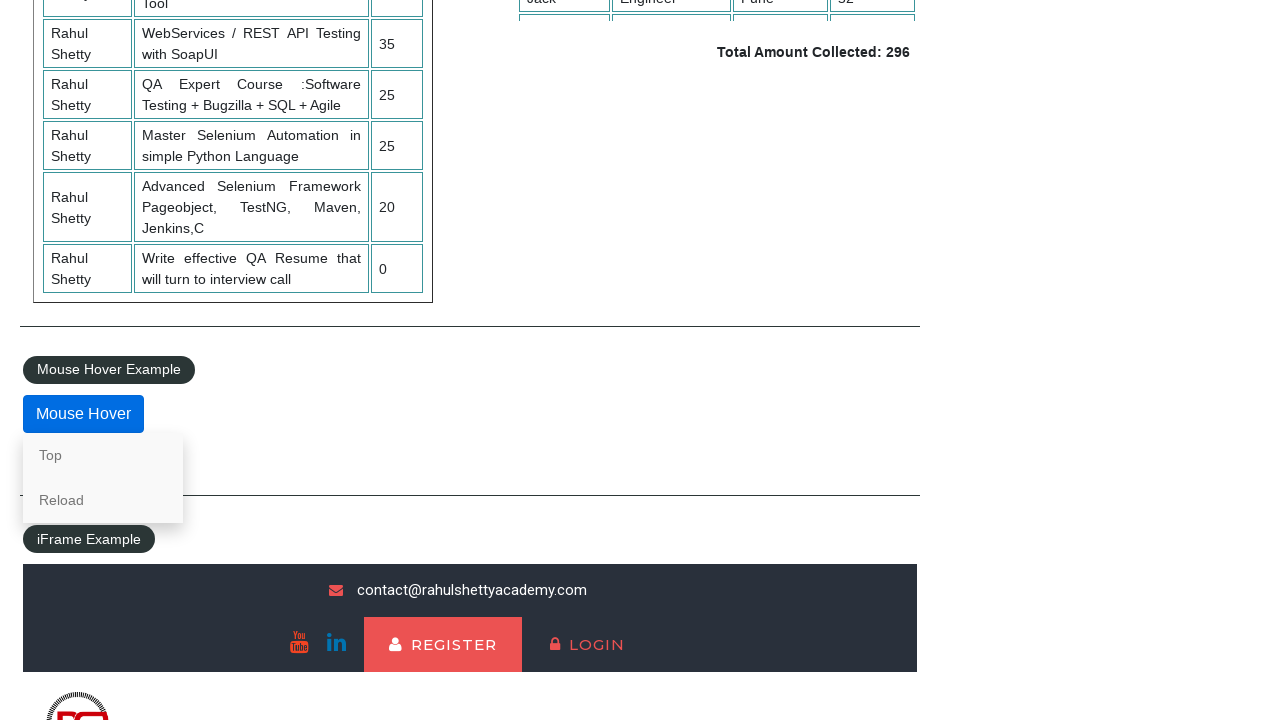

Scrolled to the Suggestion Class Example section
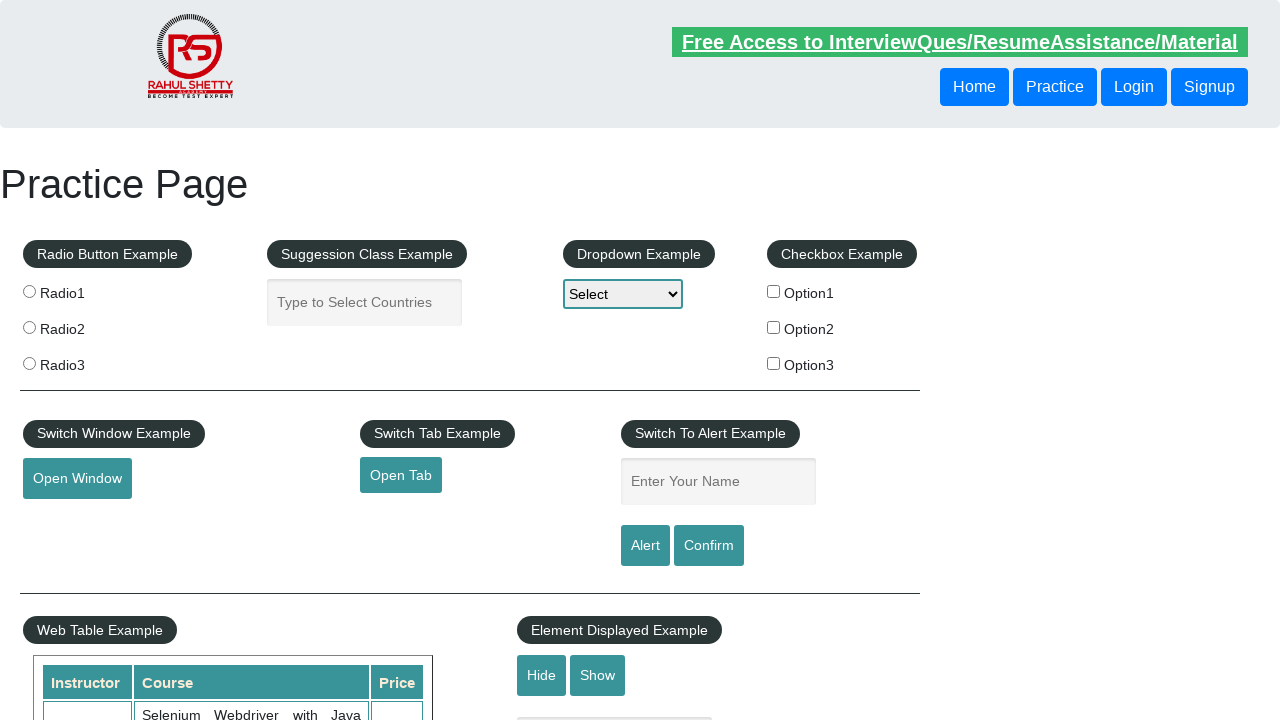

Filled autocomplete field with 'Bangladesh' on input#autocomplete
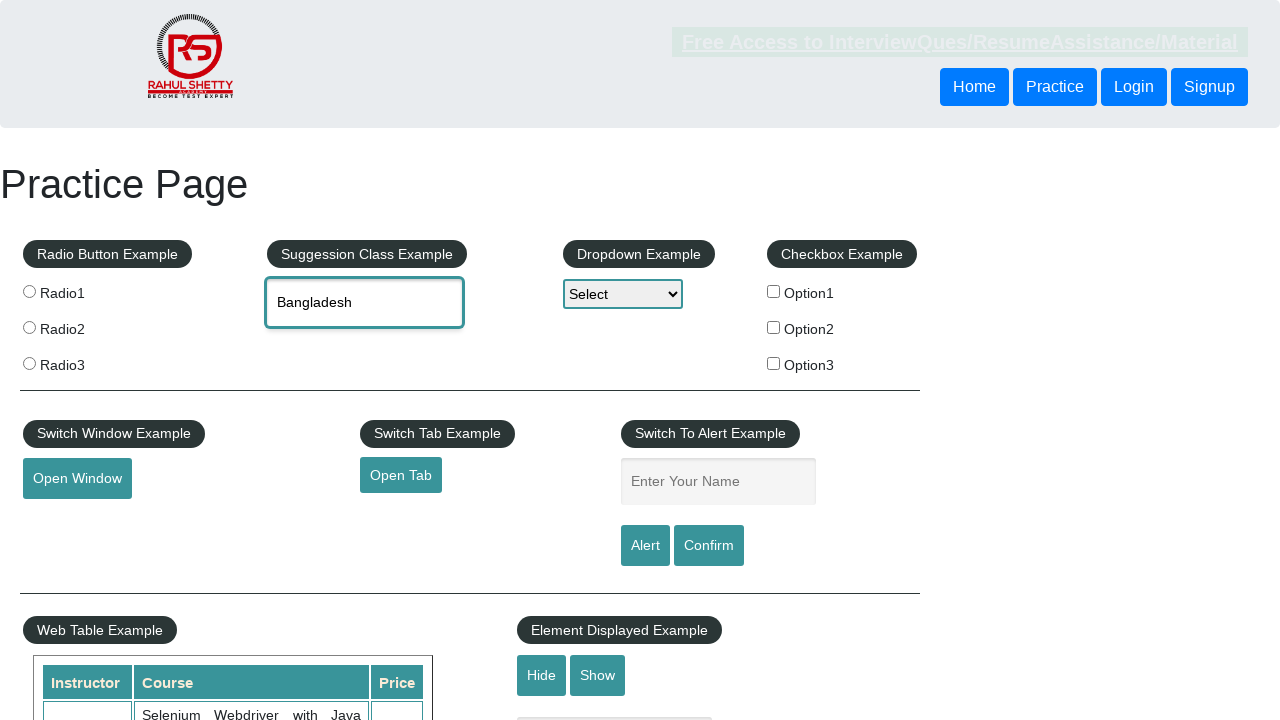

Selected all text in autocomplete field using Ctrl+A on input#autocomplete
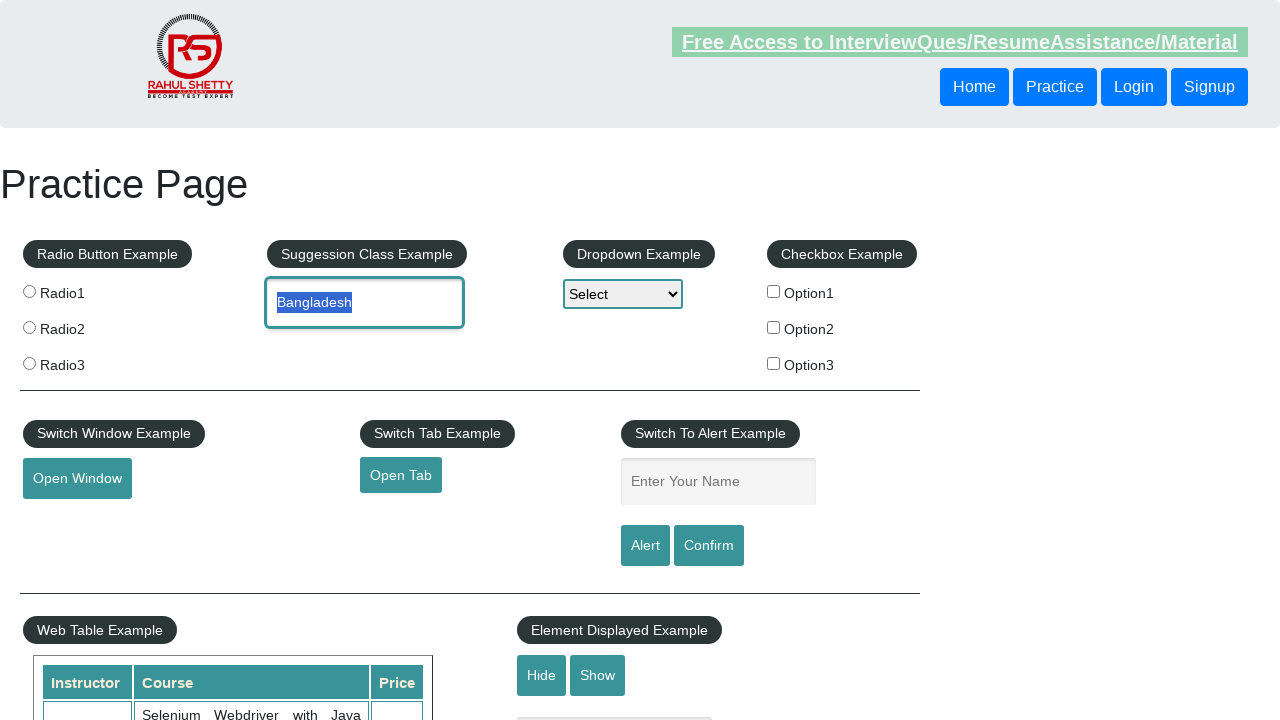

Cut the selected text from autocomplete field using Ctrl+X on input#autocomplete
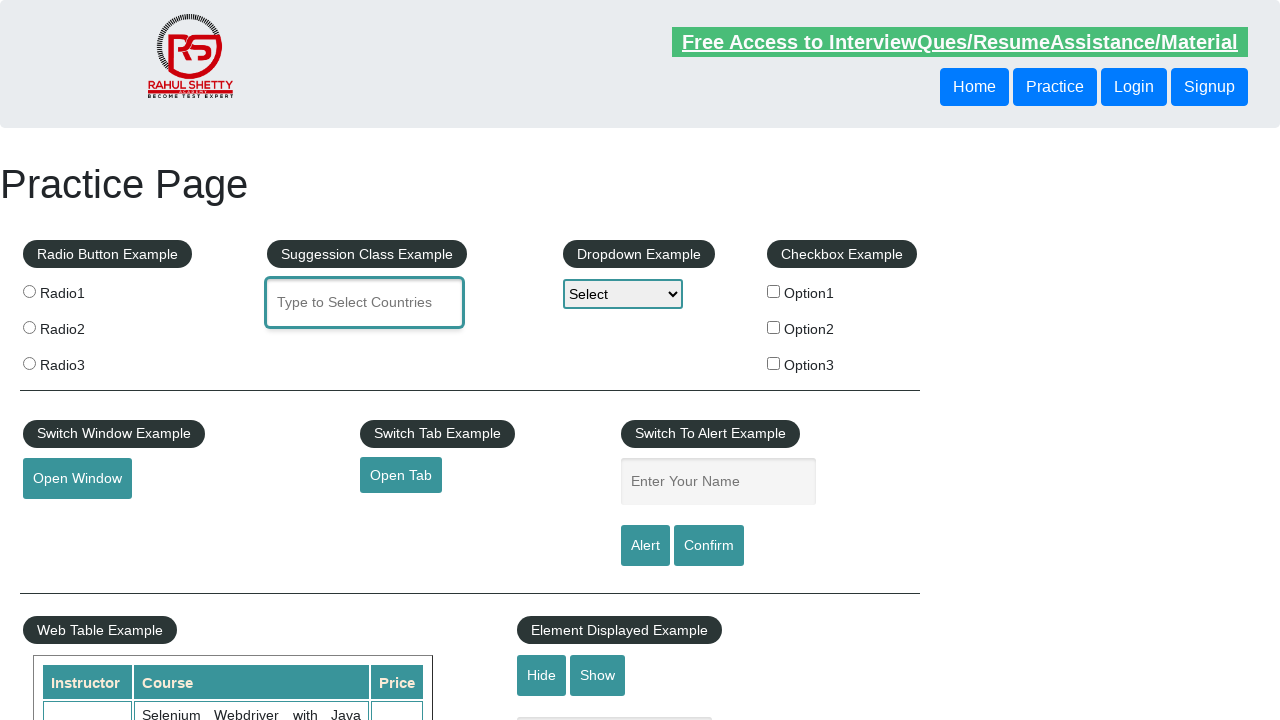

Clicked on the name input field at (718, 482) on input#name
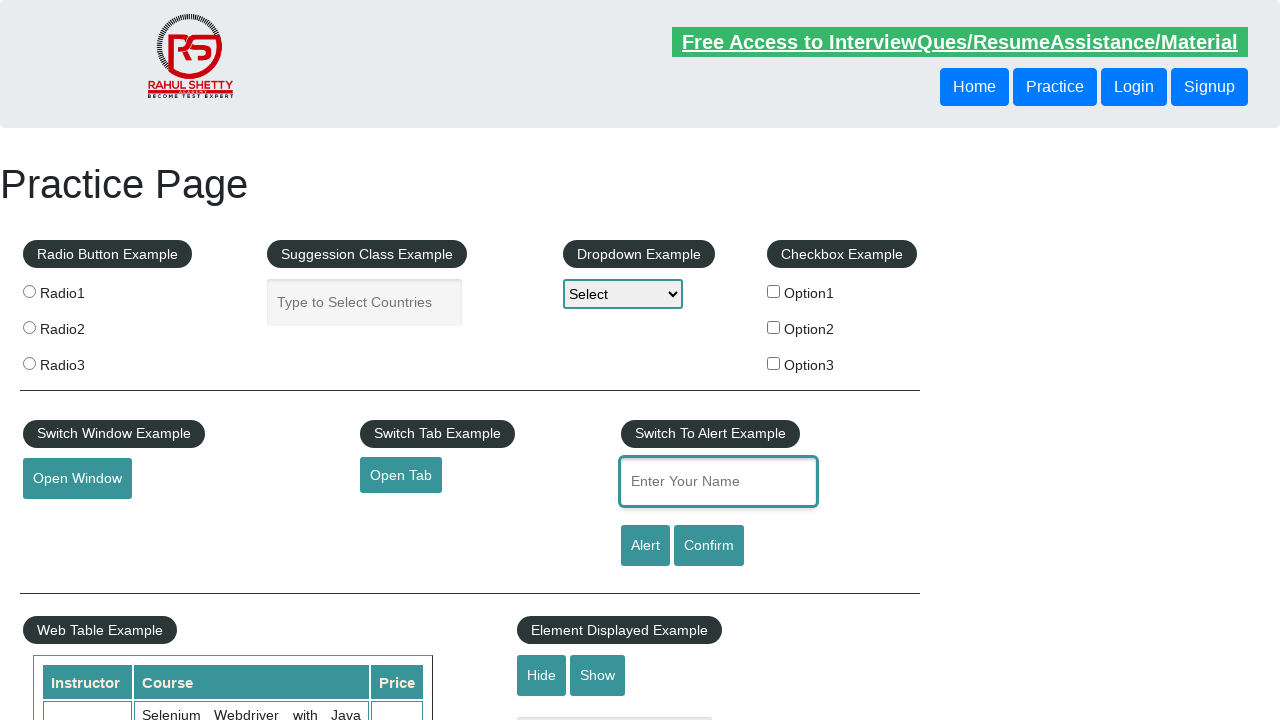

Pasted the cut text into the name field using Ctrl+V on input#name
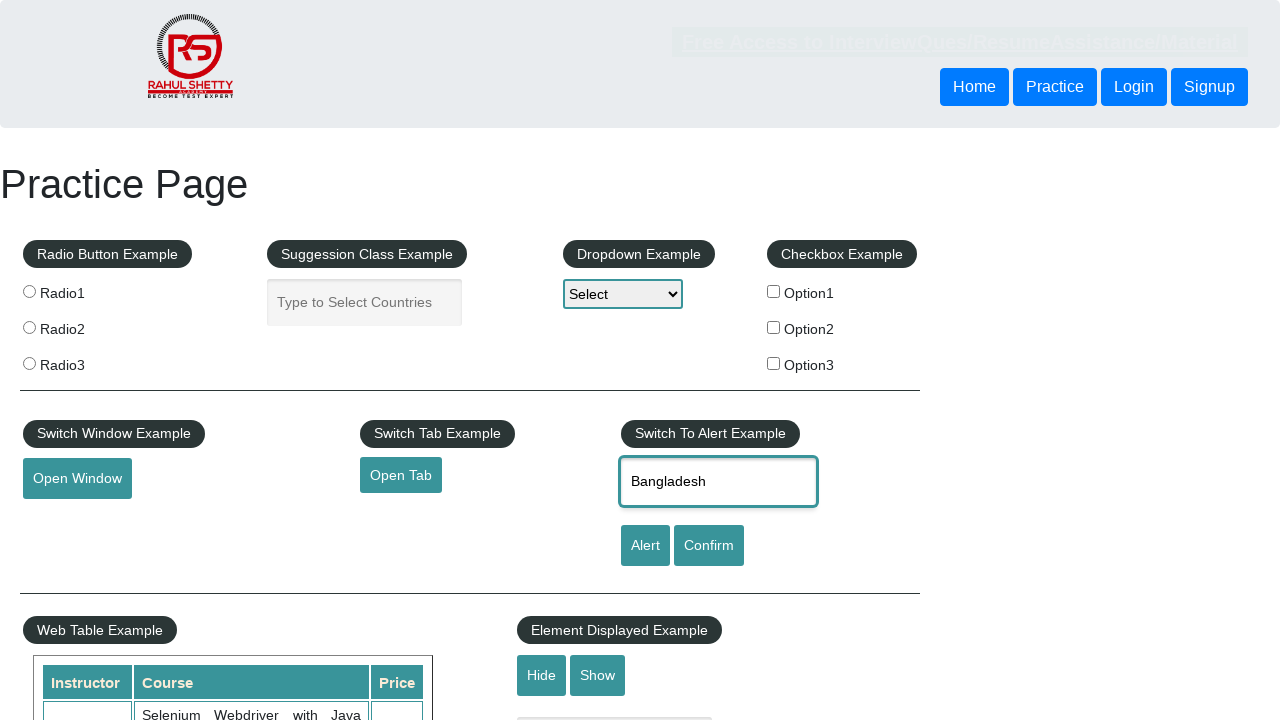

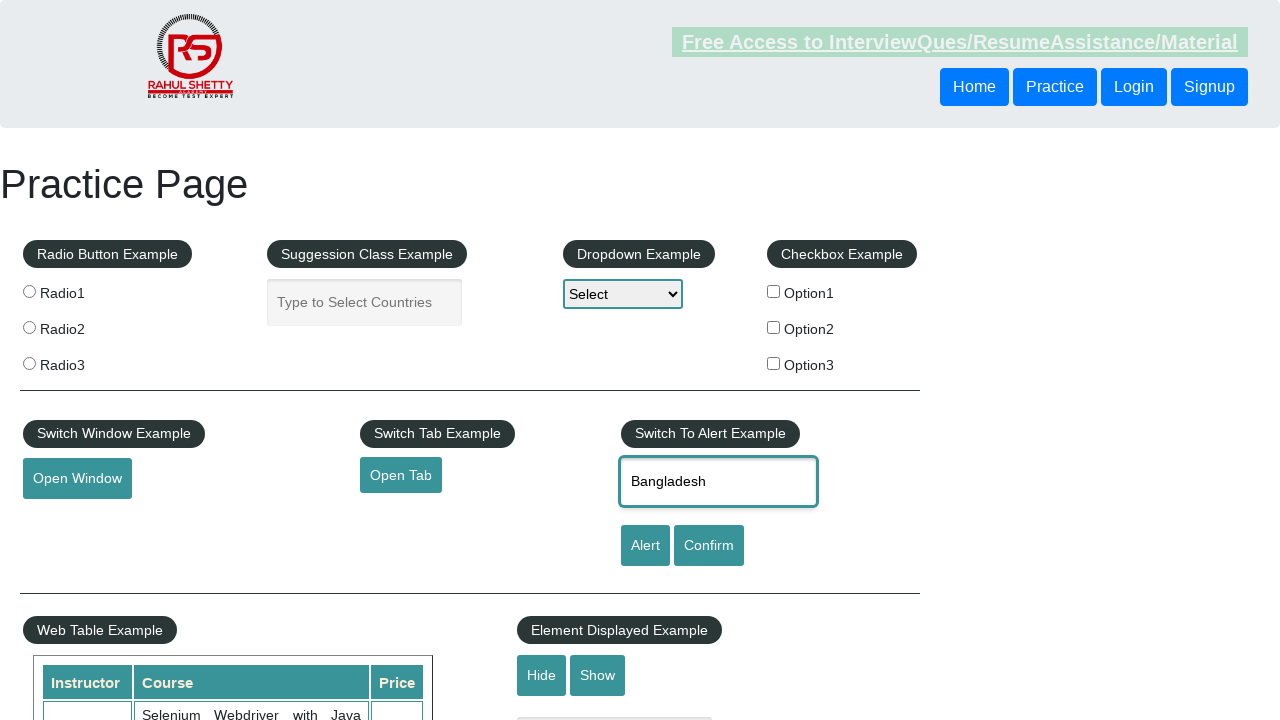